Tests moving mouse to absolute viewport coordinates

Starting URL: https://selenium.dev/selenium/web/mouse_interaction.html

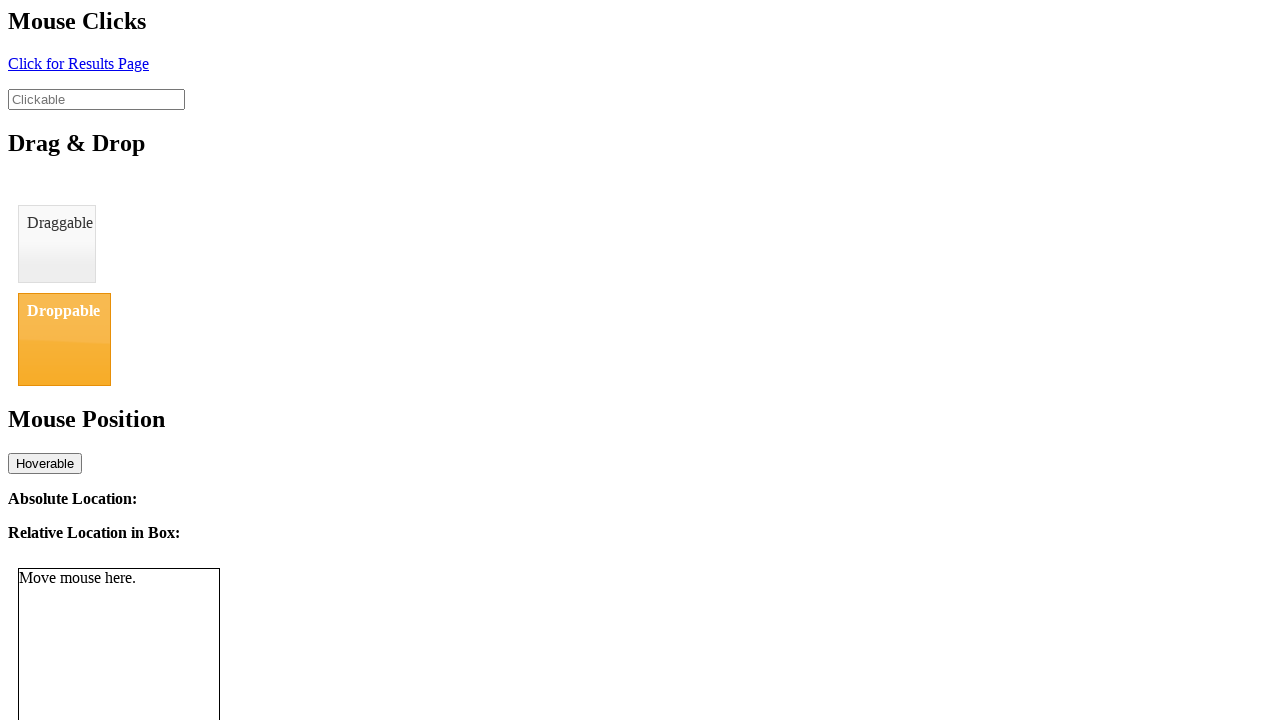

Navigated to mouse interaction test page
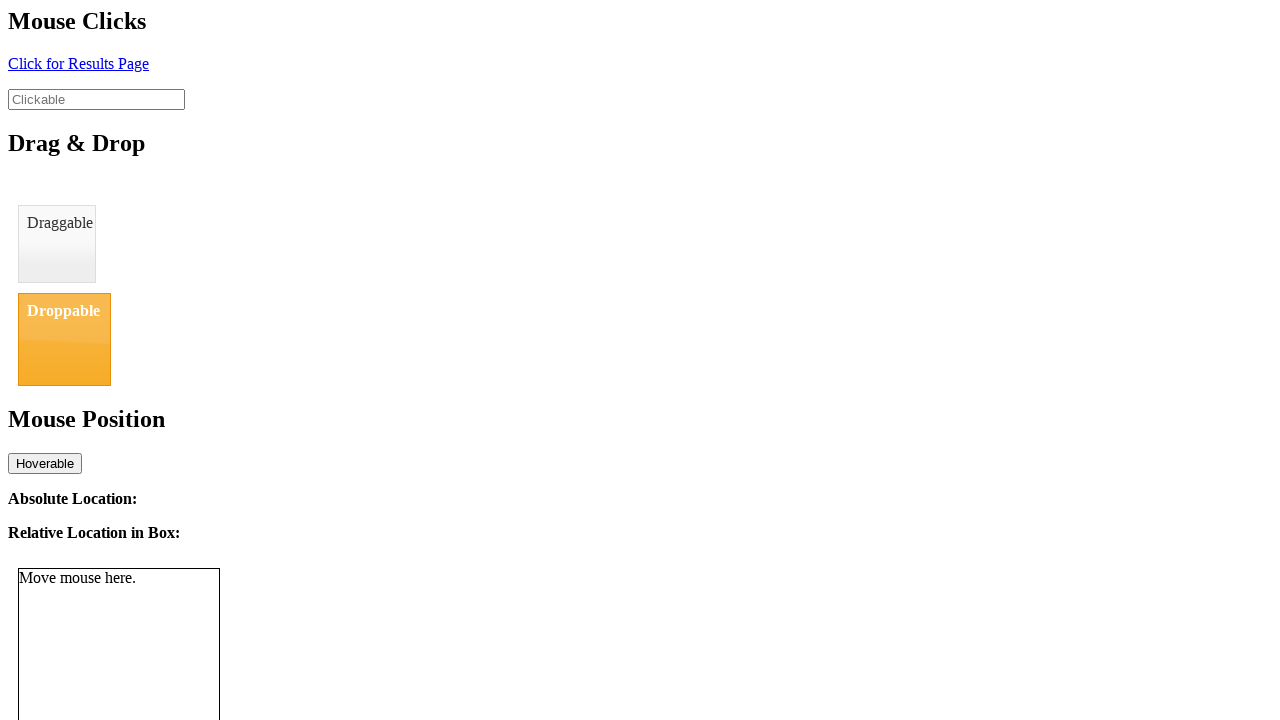

Moved mouse to absolute viewport coordinates (8, 12) at (8, 12)
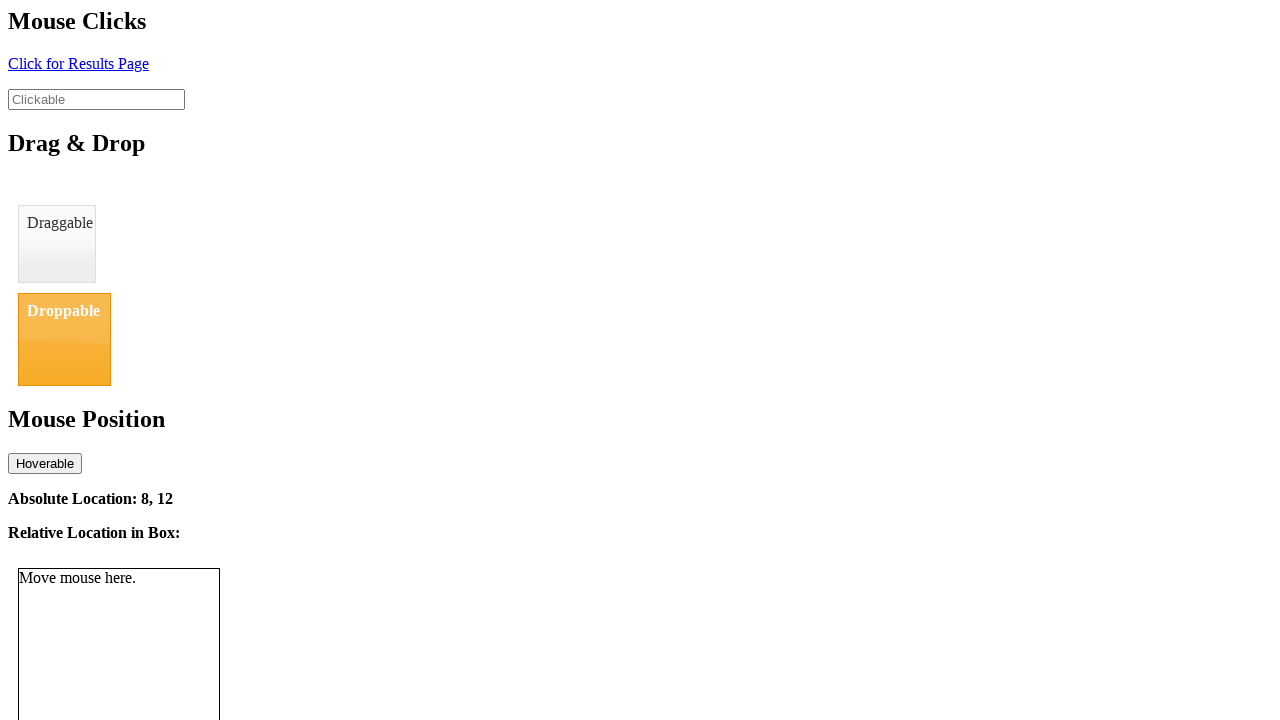

Verified absolute location element is present
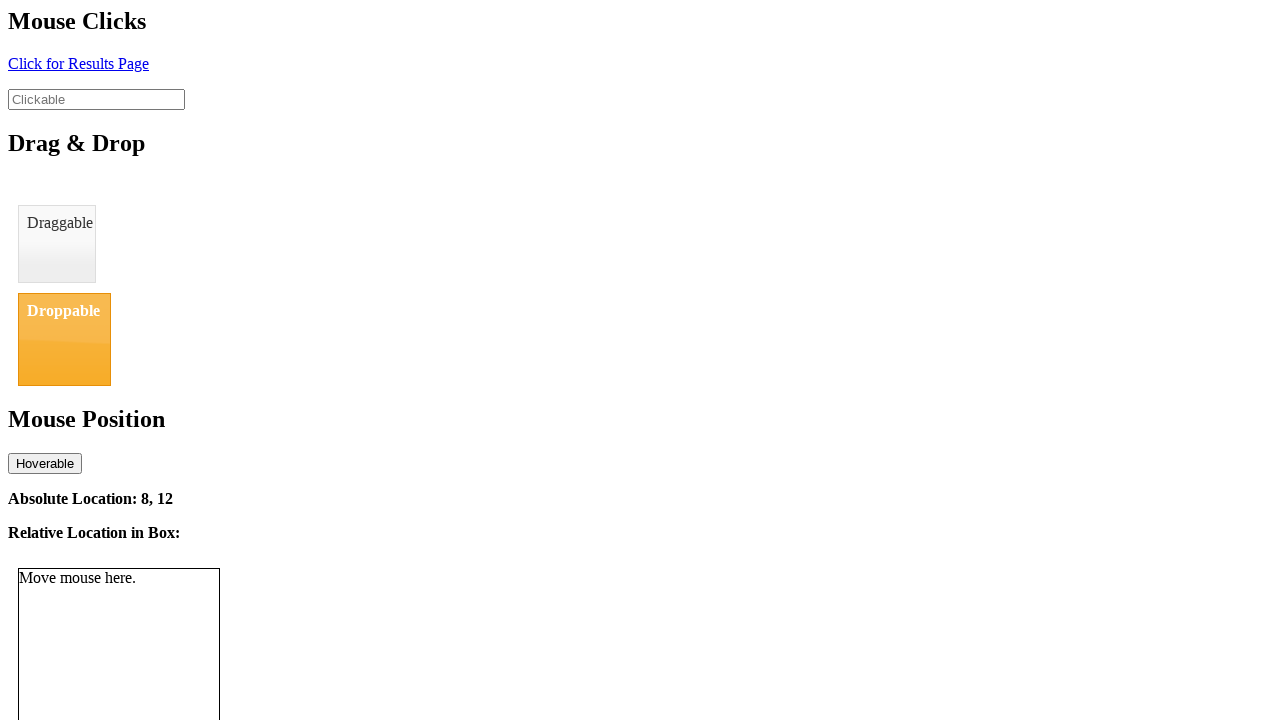

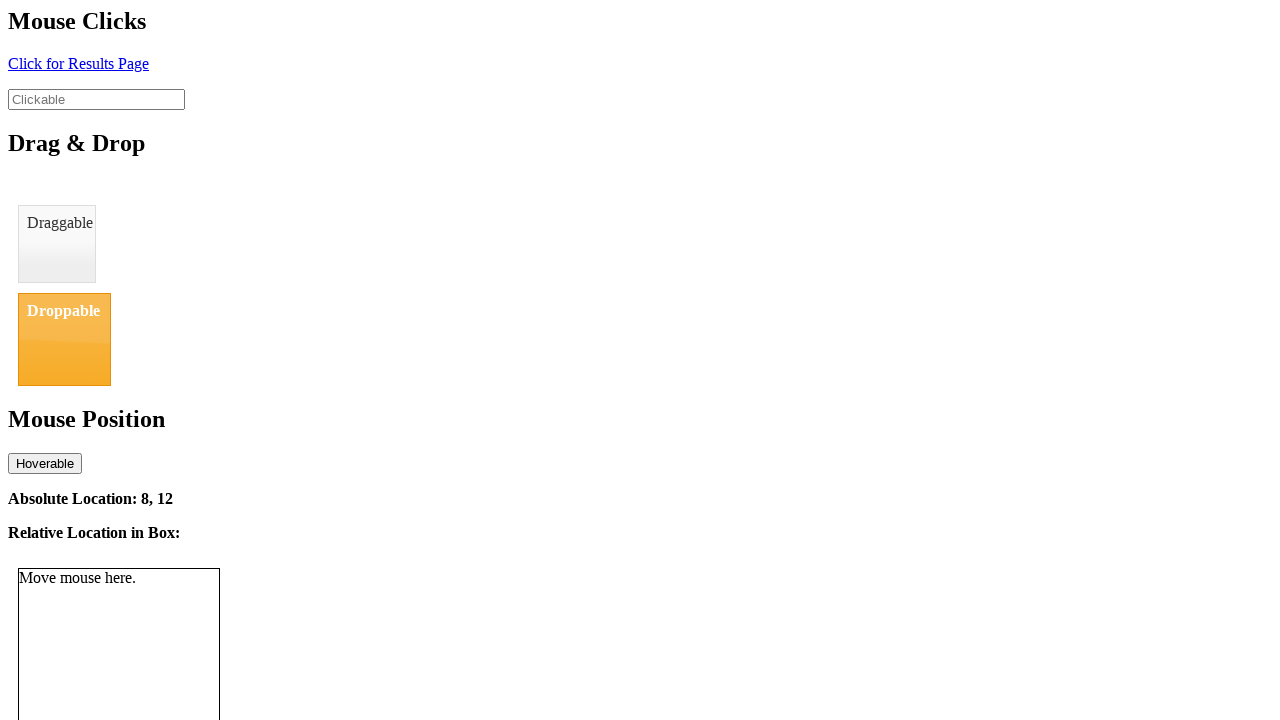